Tests browser window popup handling by navigating through menus, clicking a button that opens a new window/tab, switching to the child window, then switching back to the parent window and closing both.

Starting URL: http://www.globalsqa.com/

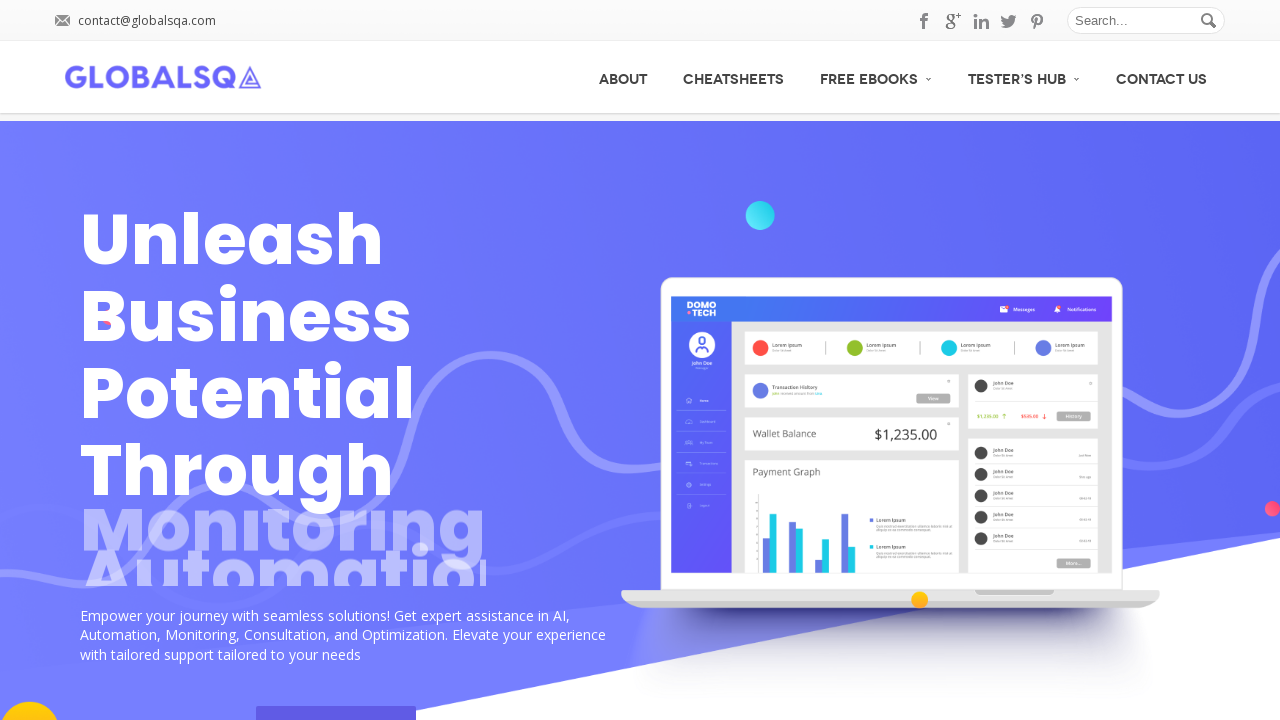

Hovered over Tester's HUB menu item at (1024, 76) on (//a[@class='no_border'])[2]
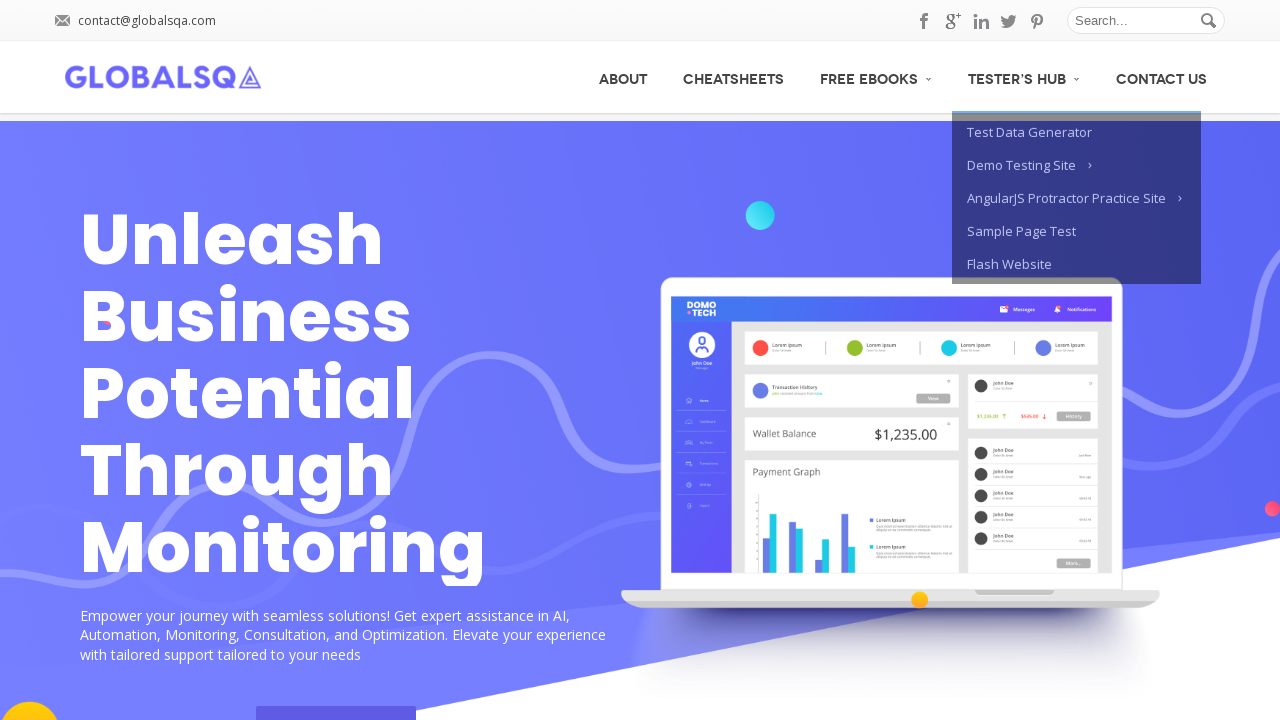

Waited 2 seconds for menu to display
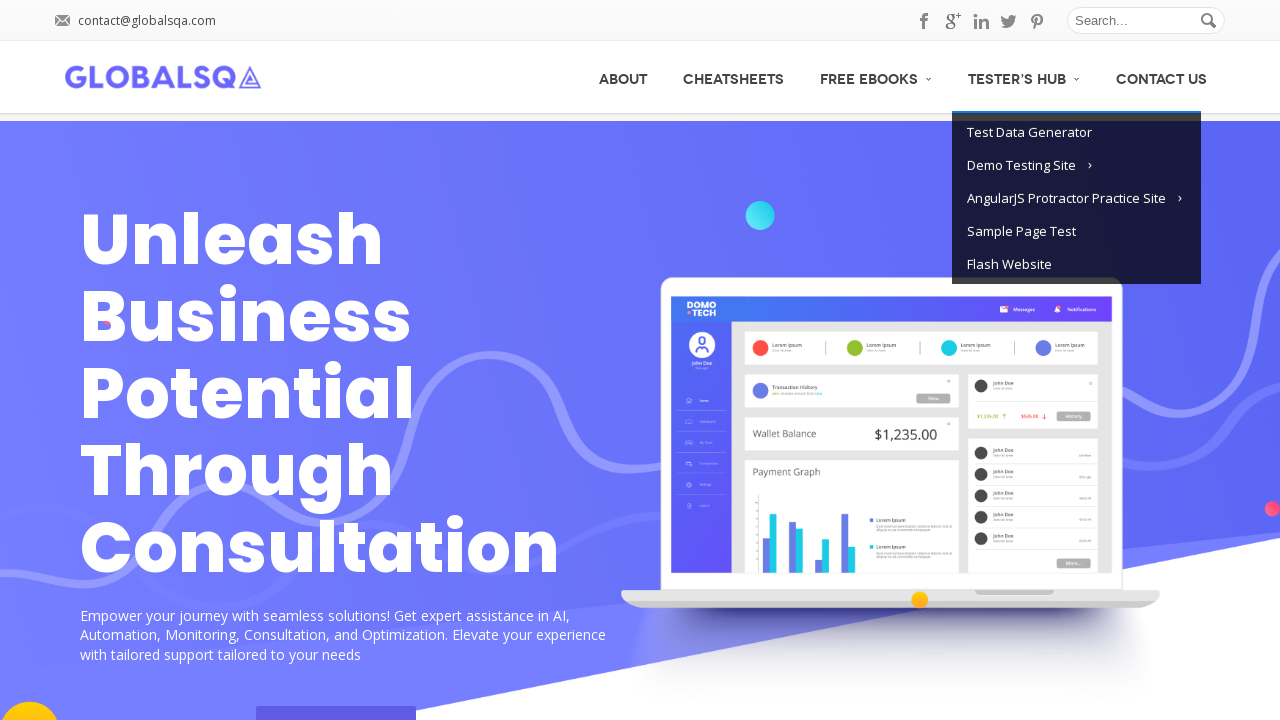

Hovered over Demo Testing Site submenu at (1022, 165) on xpath=//span[contains(text(),'Demo Testing Site')]
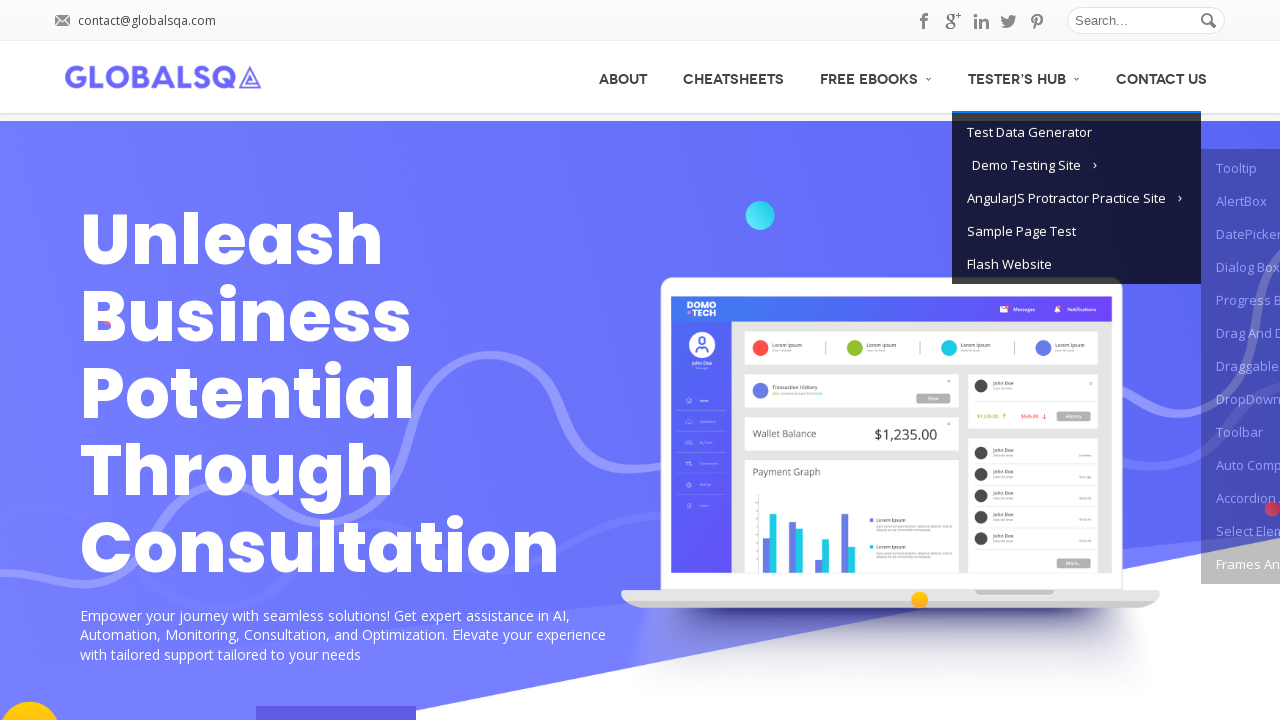

Waited 2 seconds for submenu to display
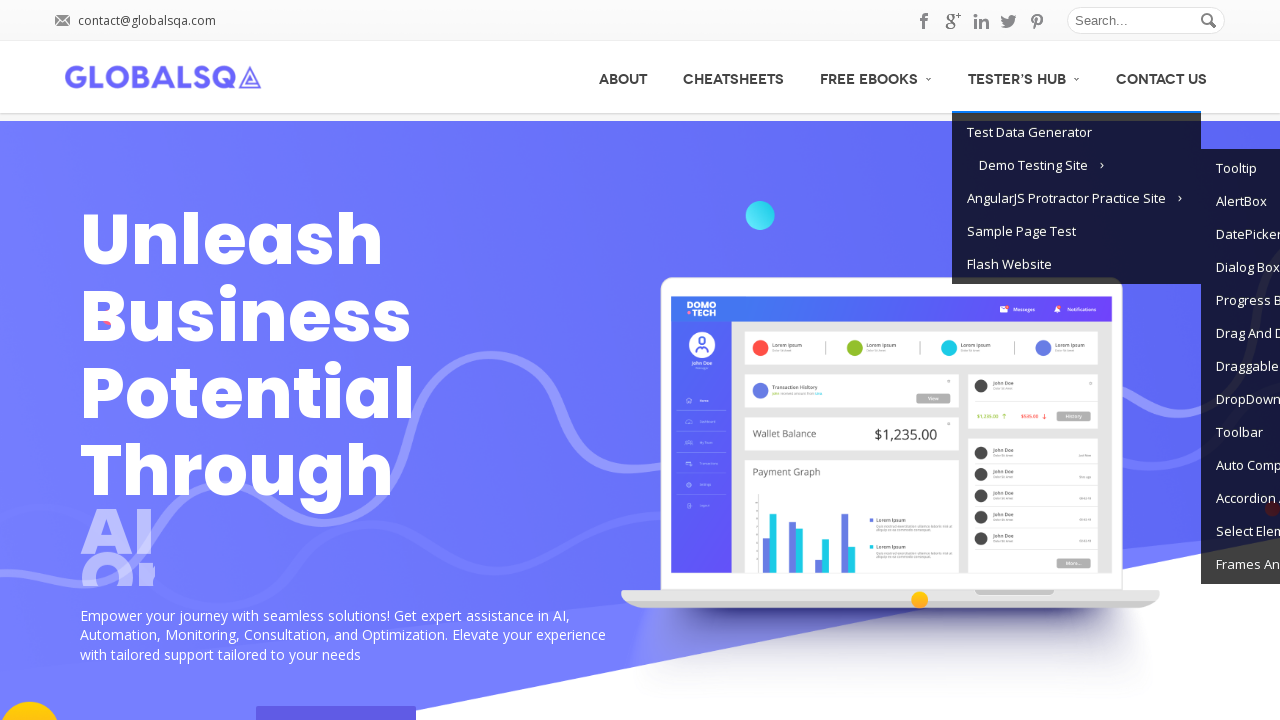

Clicked on 'Frames And Windows' menu item at (1248, 564) on xpath=//a[@class='last_submenu_item']//span[contains(text(),'Frames And Windows'
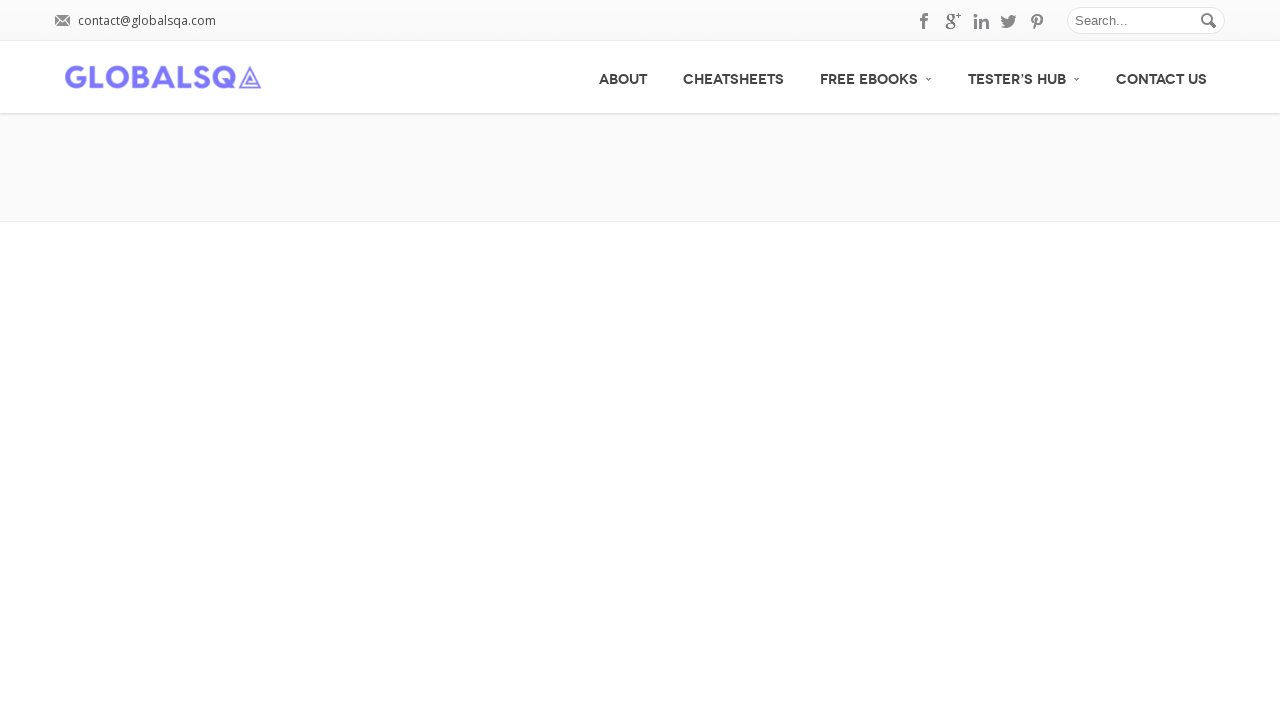

Waited for page to reach networkidle state
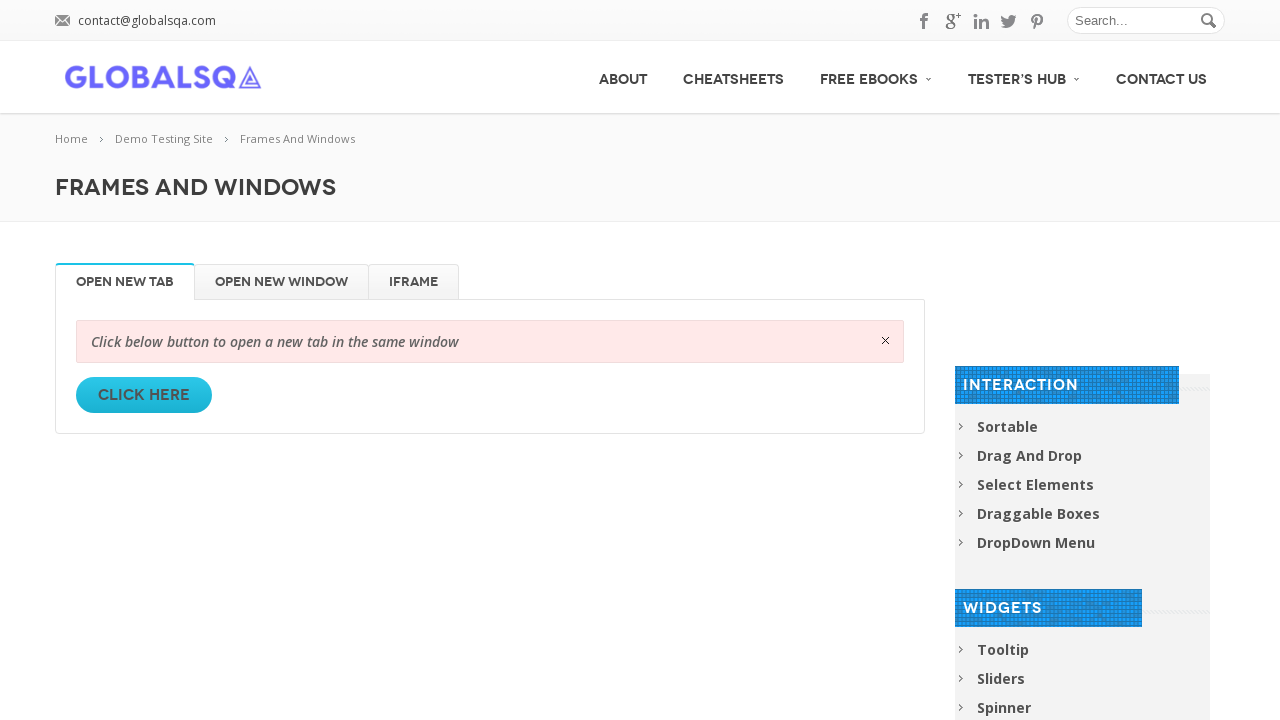

Clicked 'Click Here' button to open new window at (144, 395) on xpath=//div[contains(@class,'resp-tab-content-active')]//a[contains(text(),'Clic
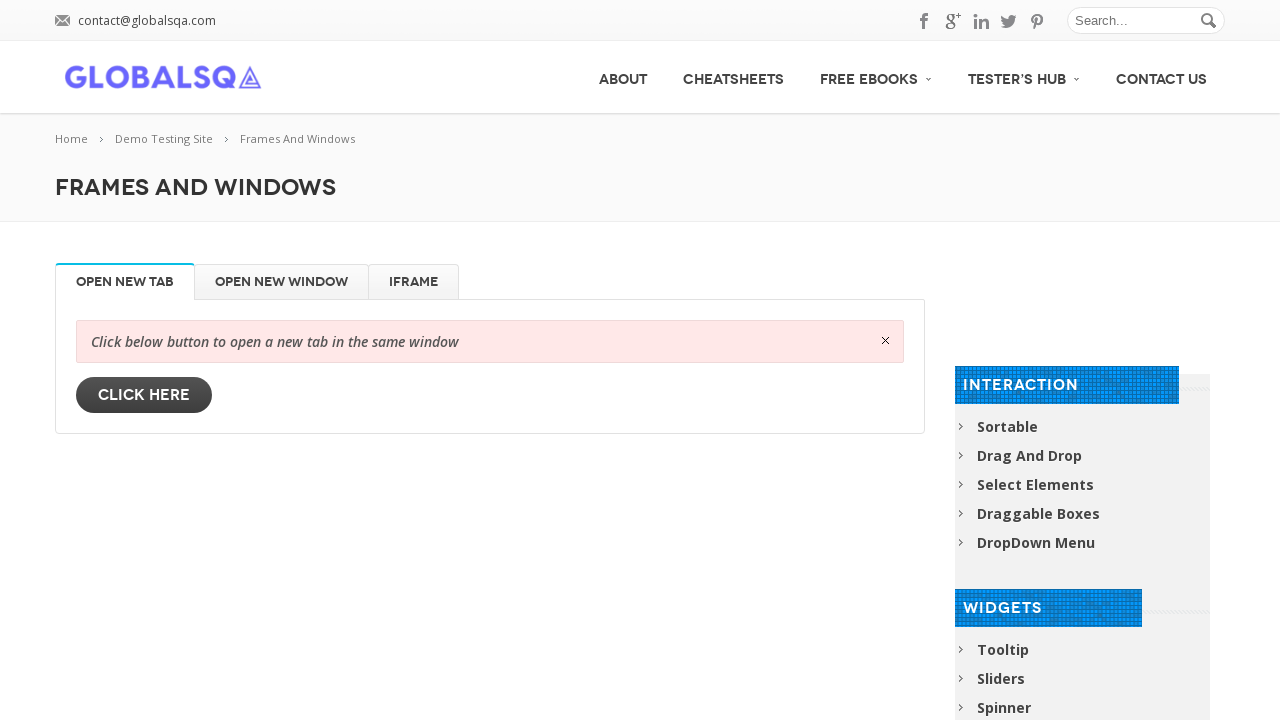

Captured new child window/tab page object
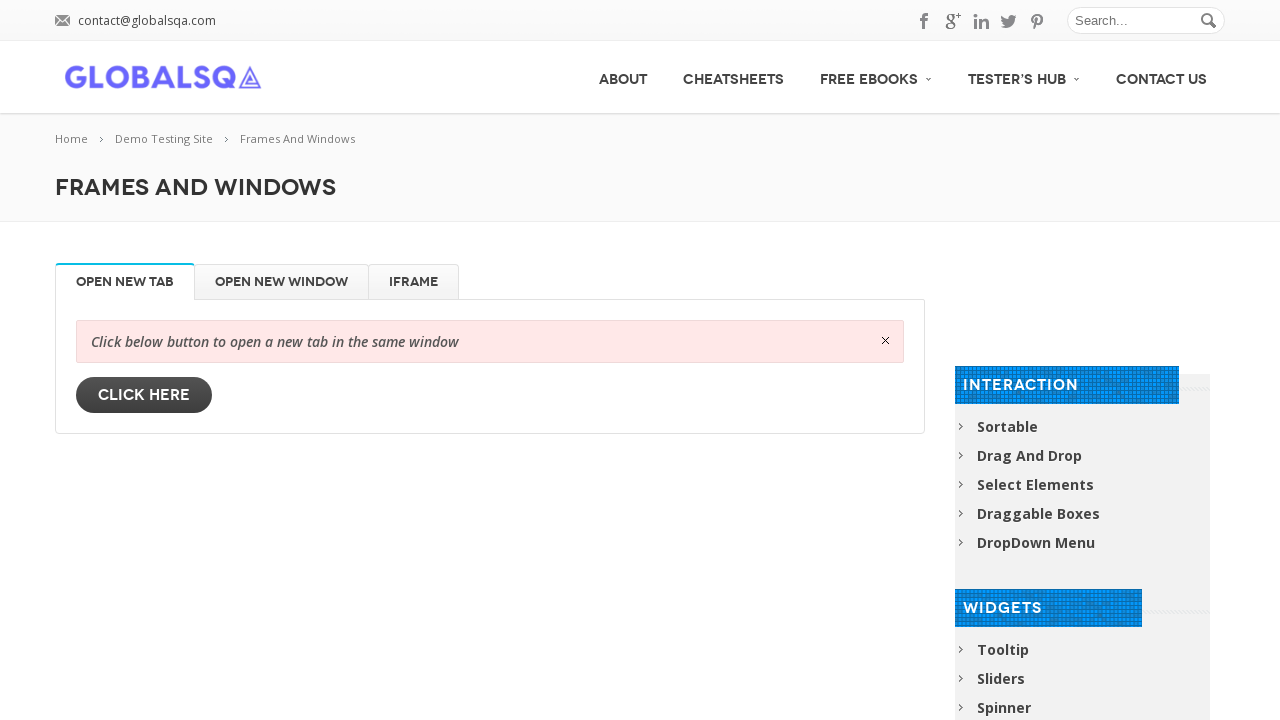

Waited for child window to reach load state
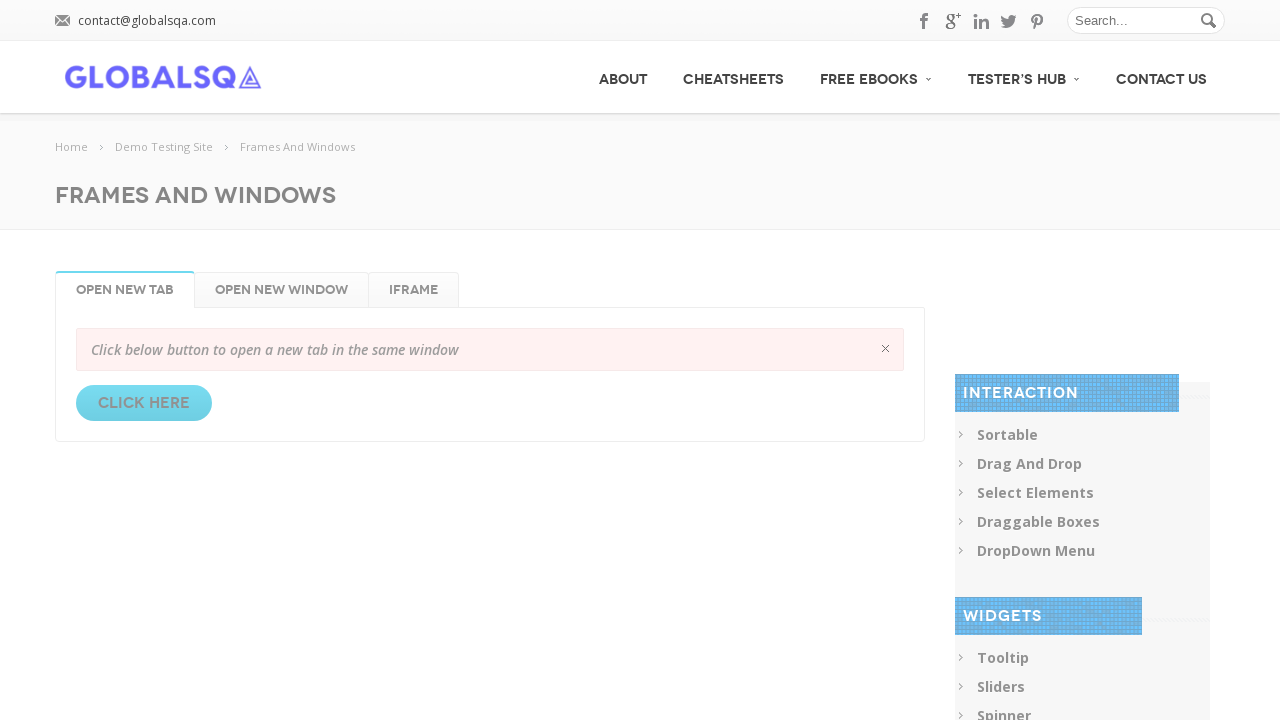

Retrieved child window title: Frames And Windows - GlobalSQA
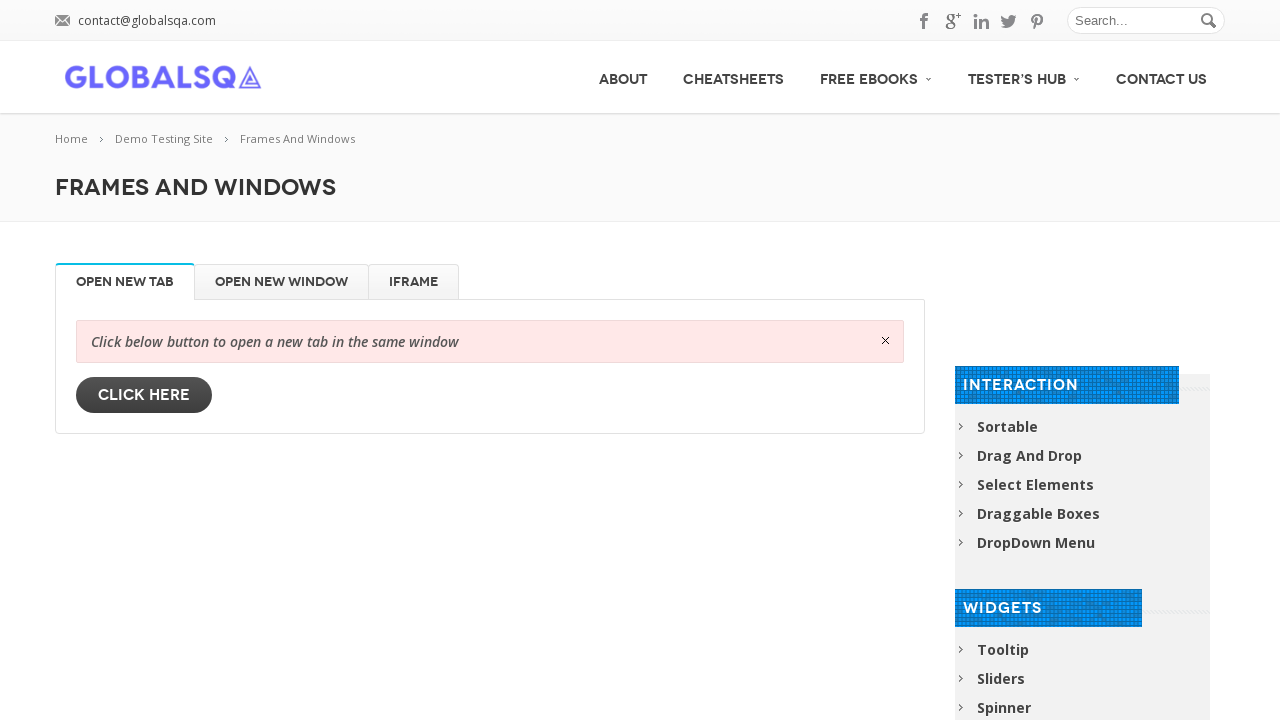

Closed child window
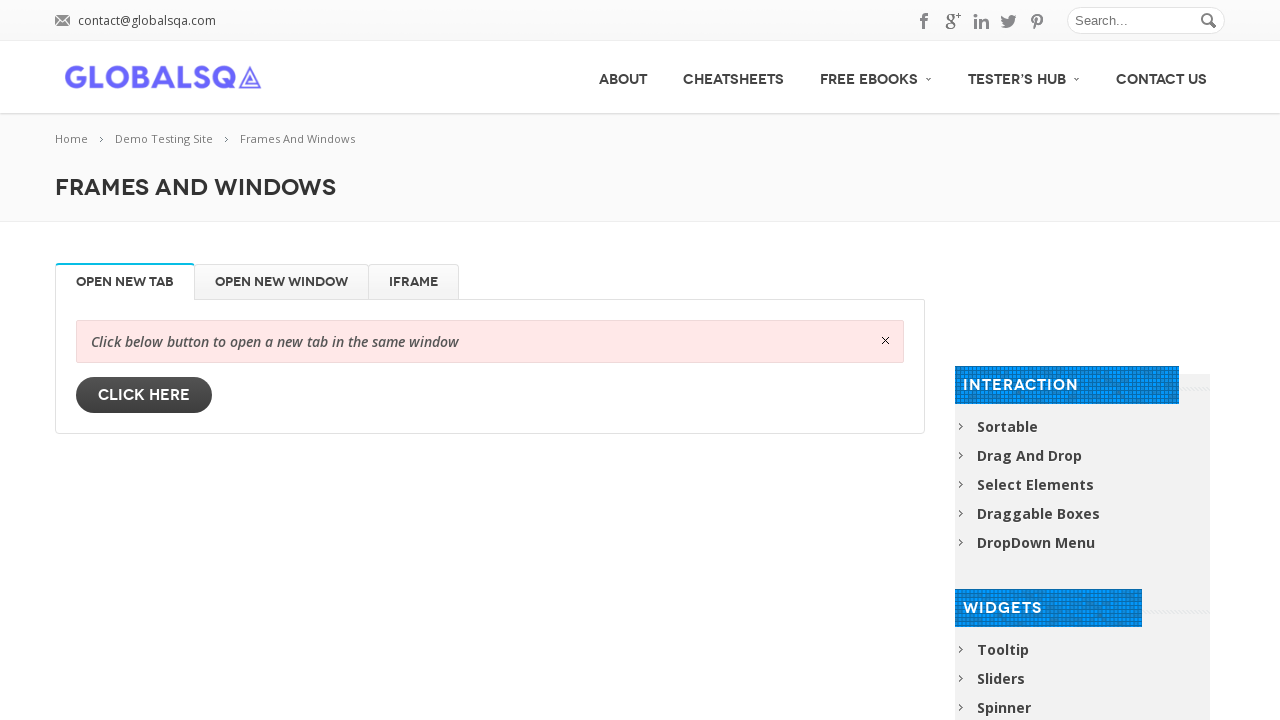

Automatically switched back to parent window
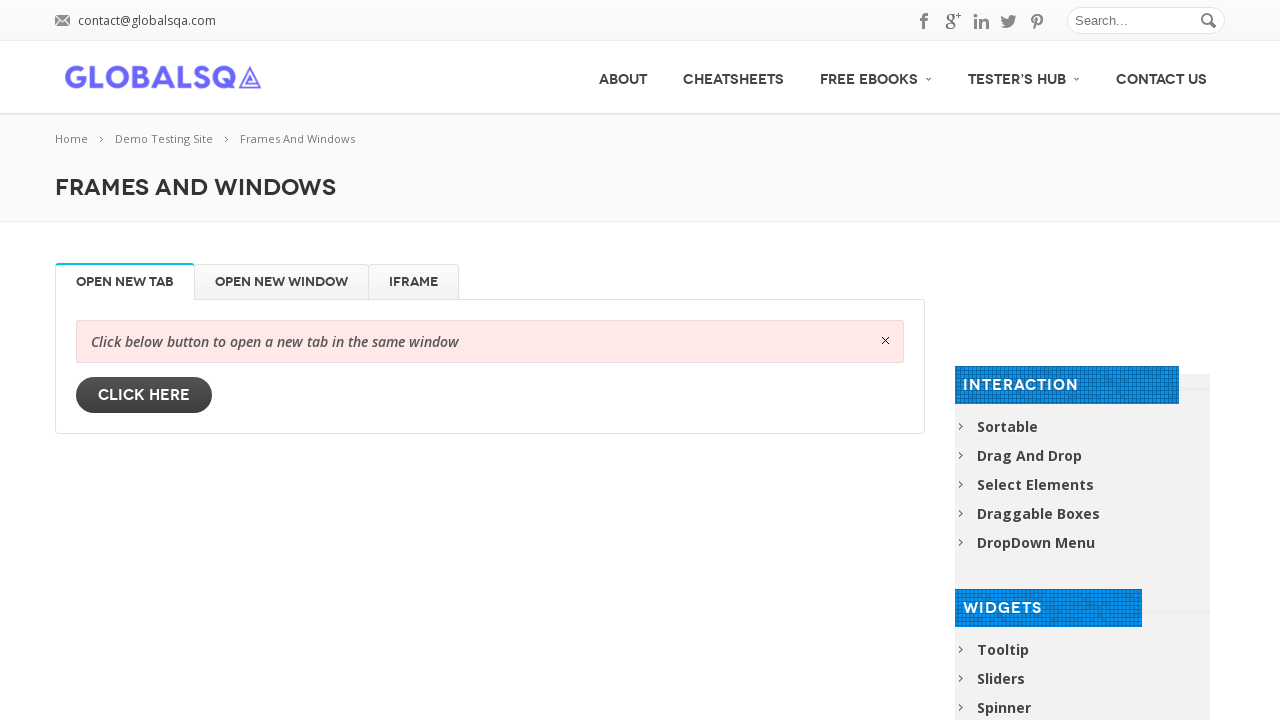

Waited 1 second before final closure
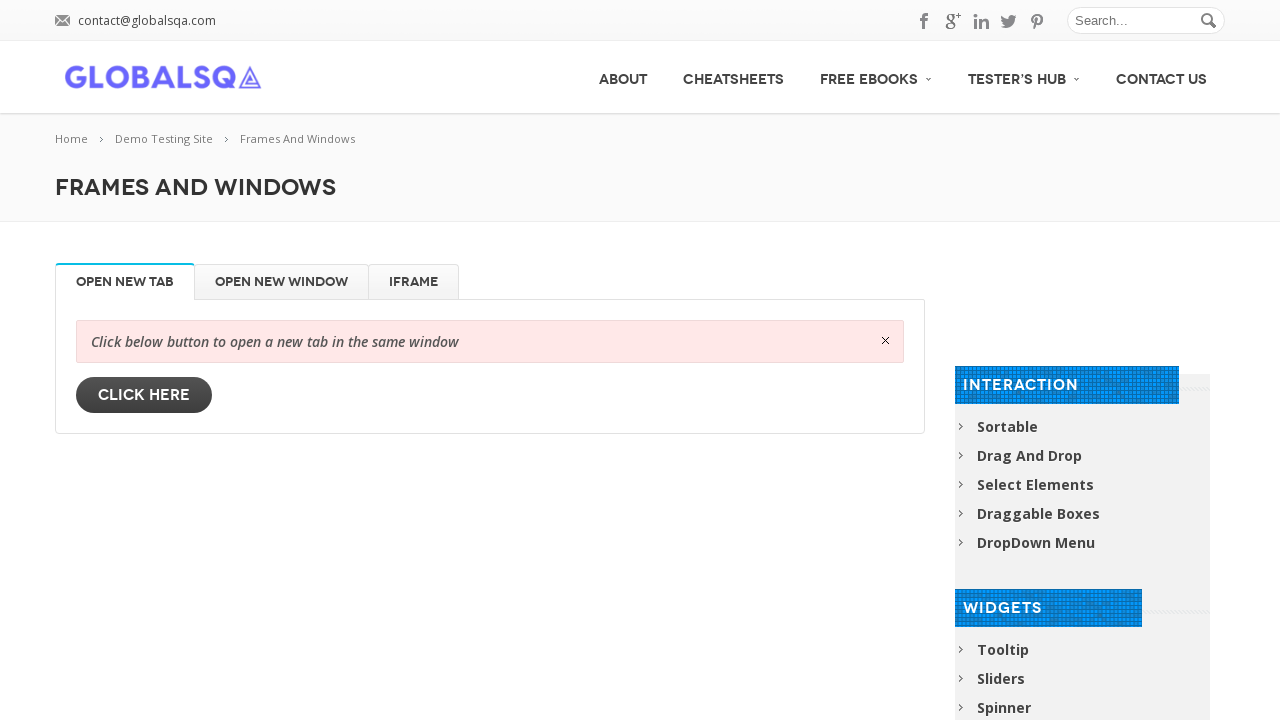

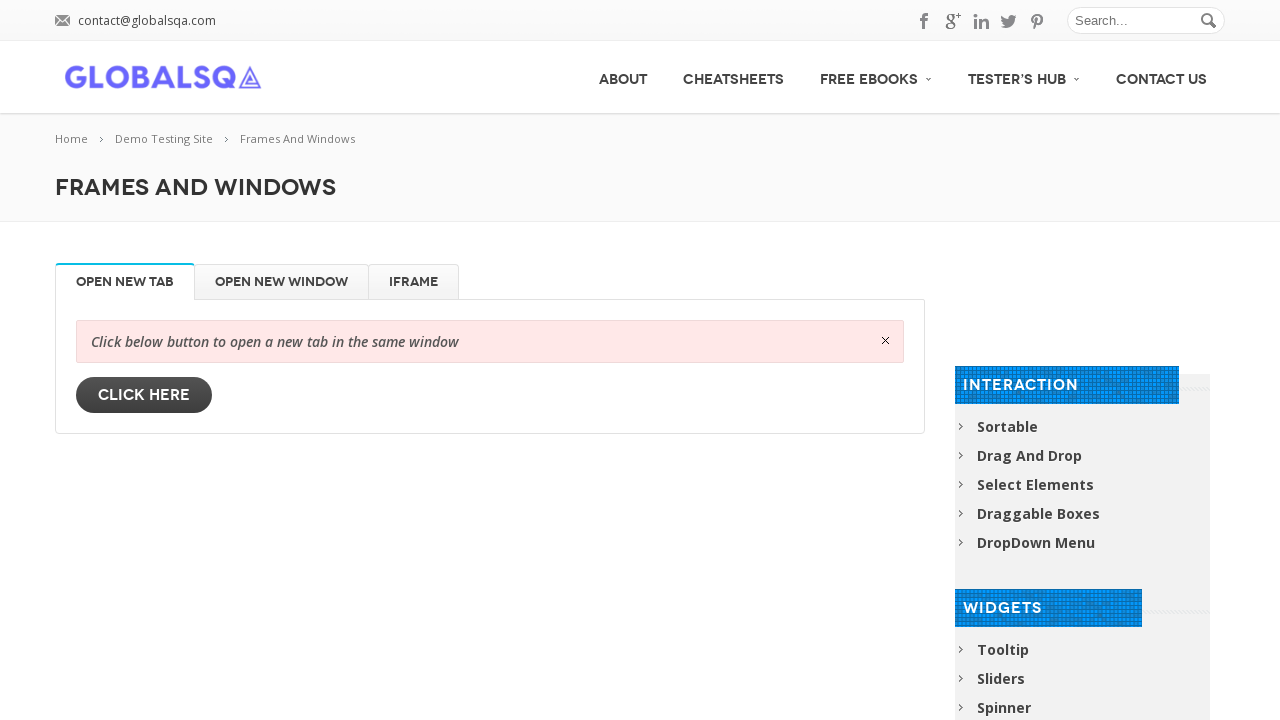